Tests iframe navigation by switching between nested iframes, reading text content from elements within different frames, and returning to the main document

Starting URL: https://www.w3schools.com/html/tryit.asp?filename=tryhtml_iframe_height_width

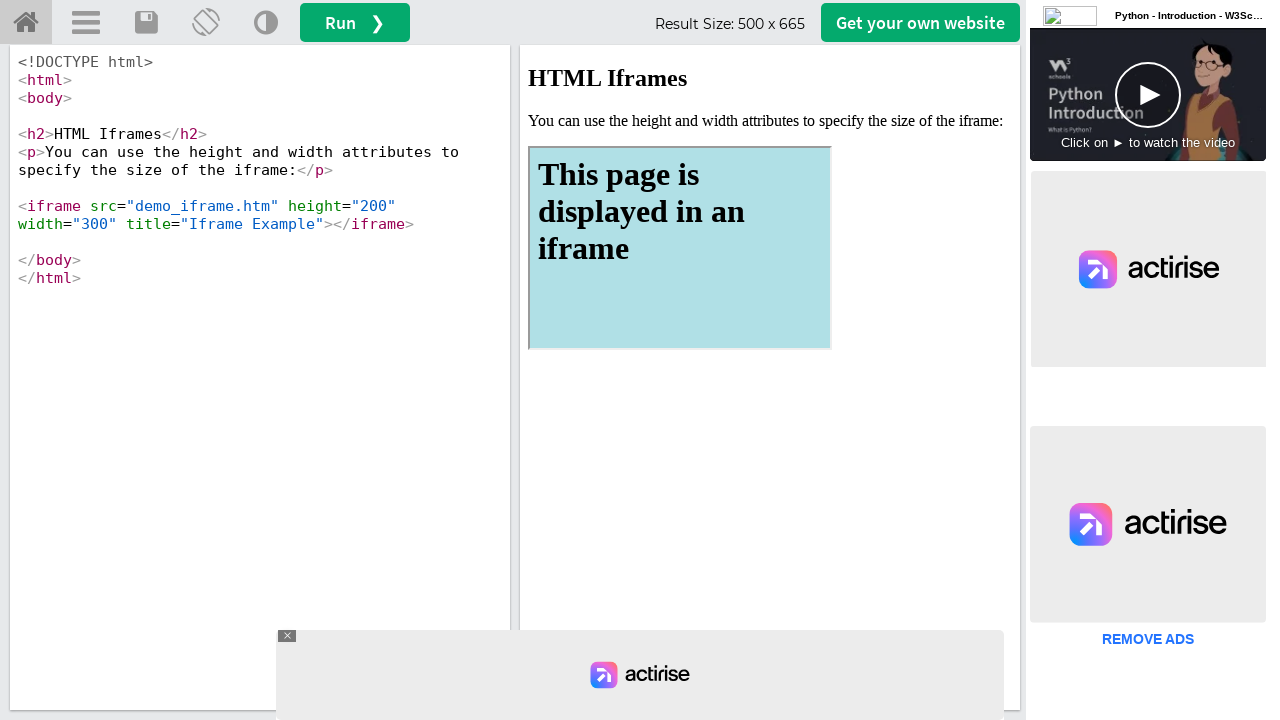

Switched to main result iframe
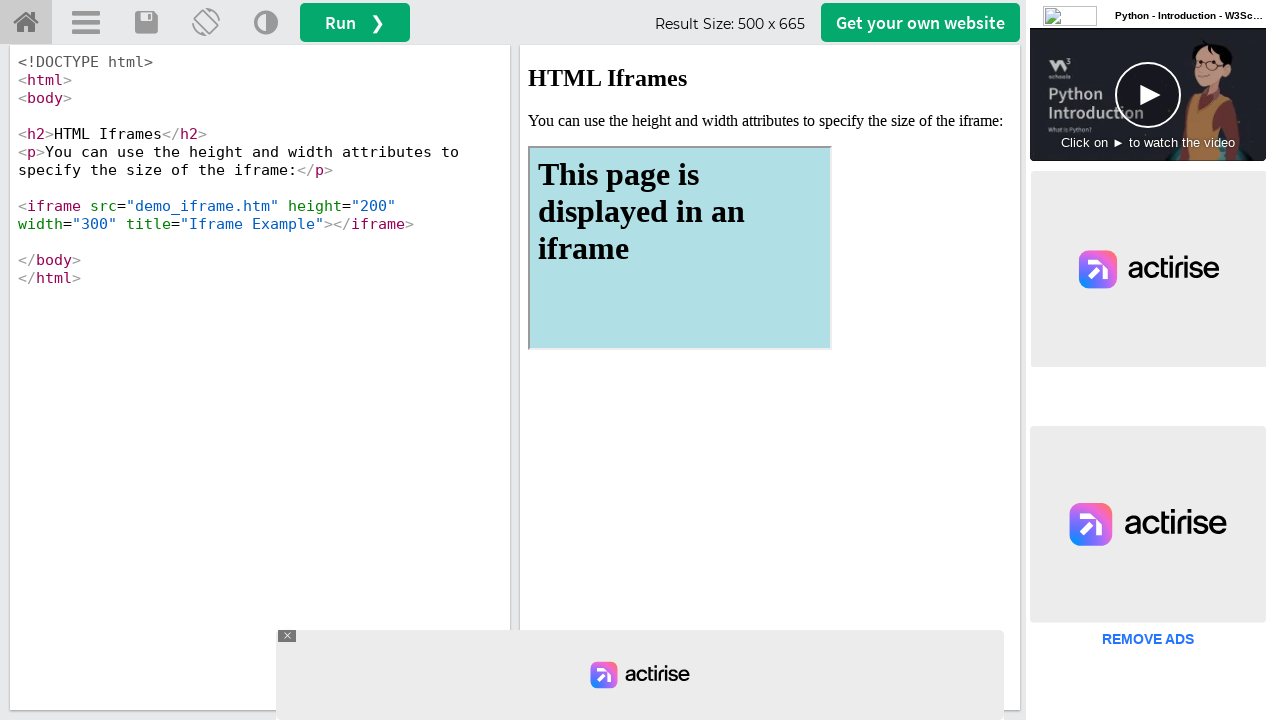

Retrieved child frames from result iframe
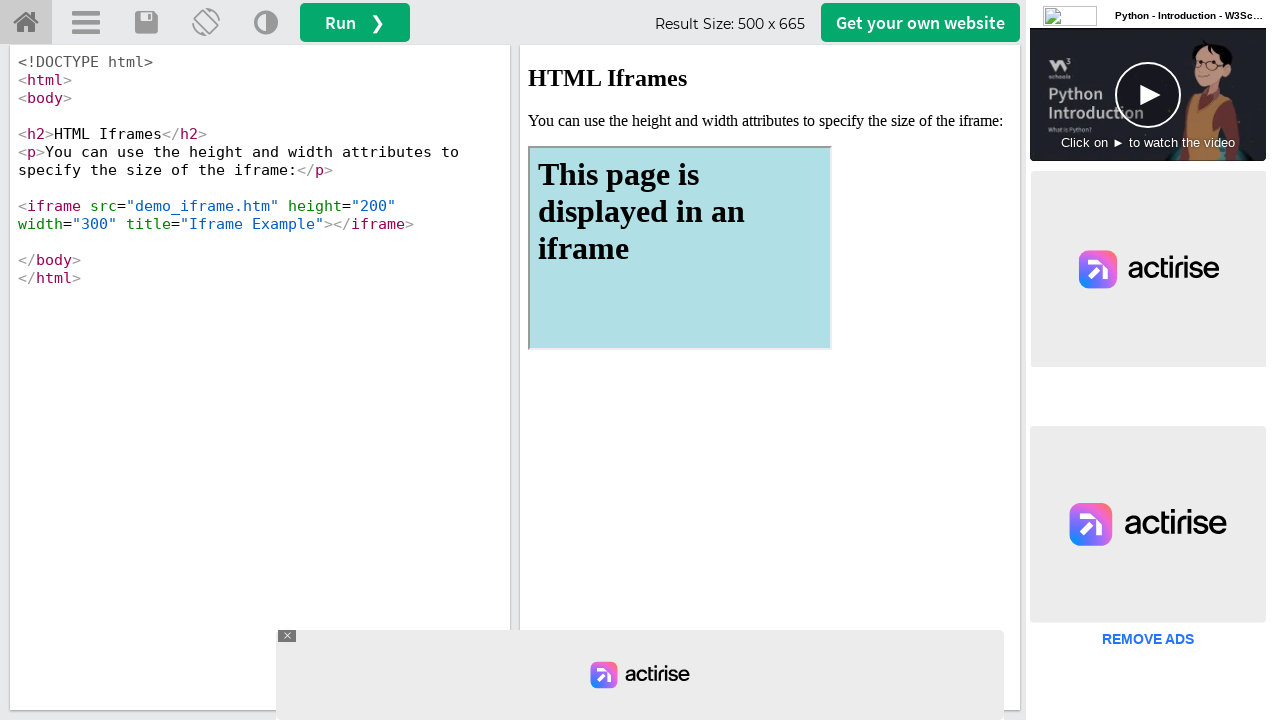

Accessed first nested iframe
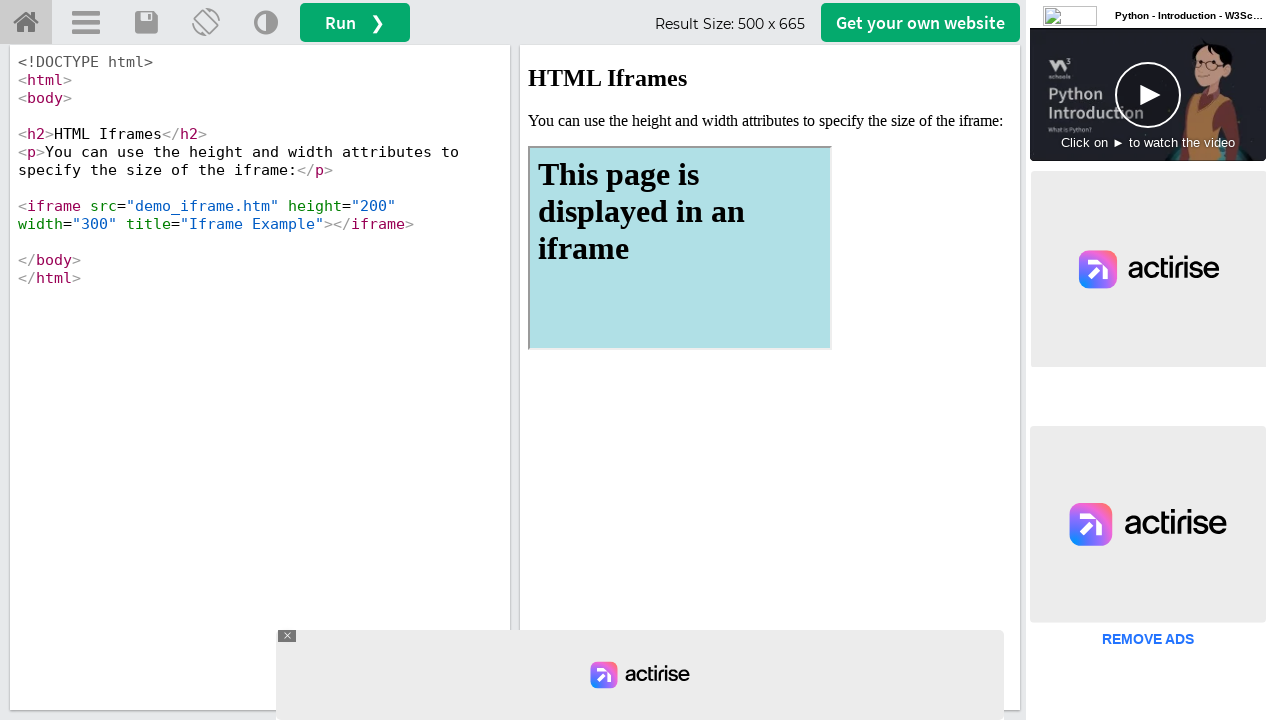

Located h1 element in nested iframe
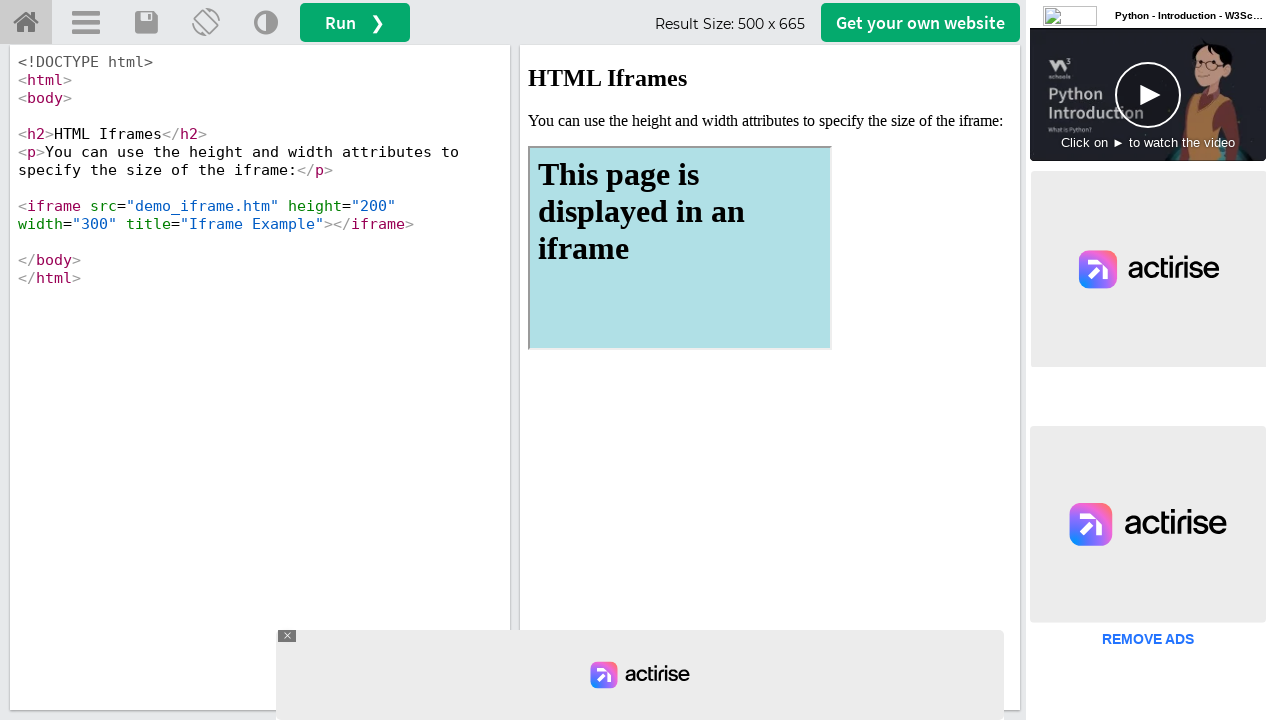

Retrieved text from nested iframe h1: 'This page is displayed in an iframe'
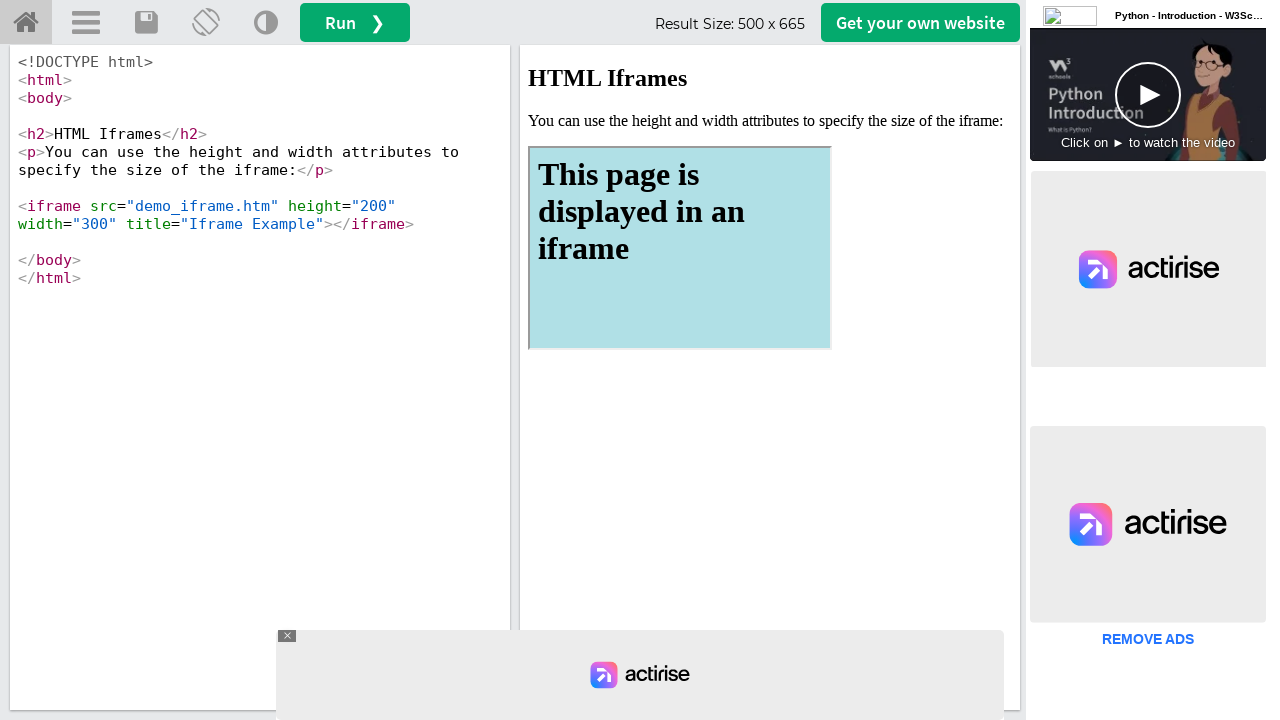

Located paragraph element in parent frame
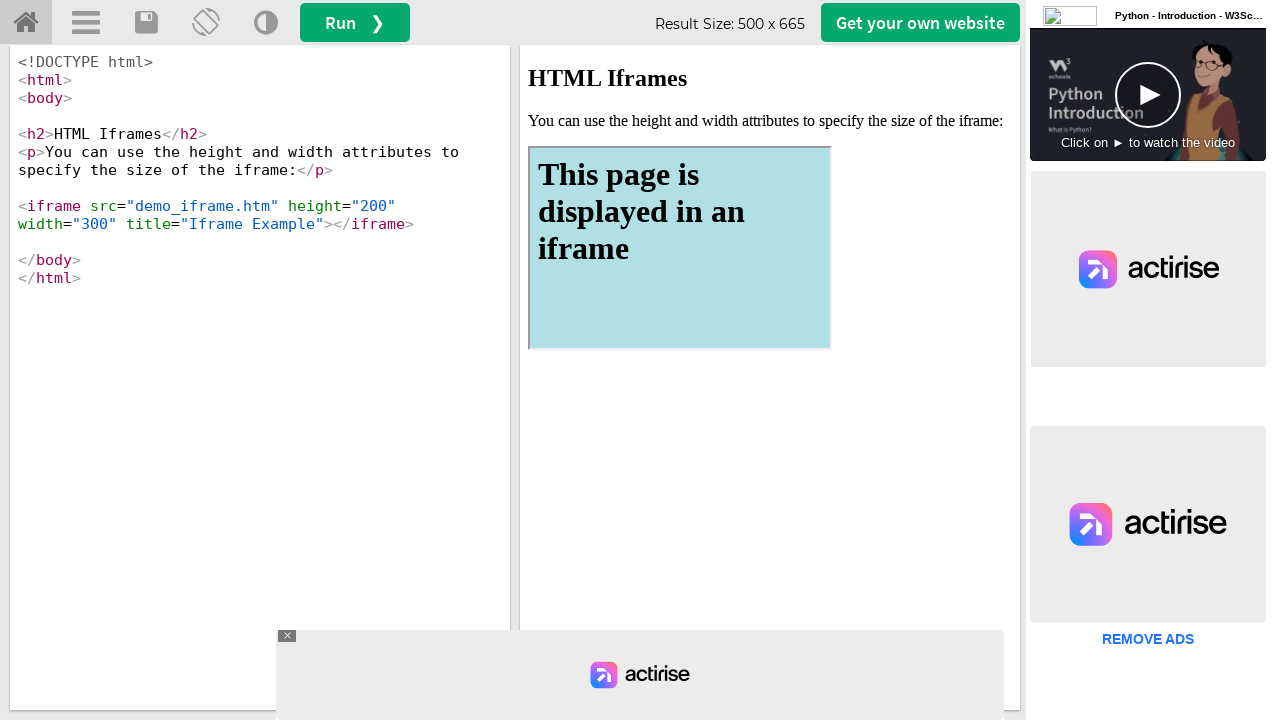

Retrieved text from parent frame paragraph: 'You can use the height and width attributes to specify the size of the iframe:'
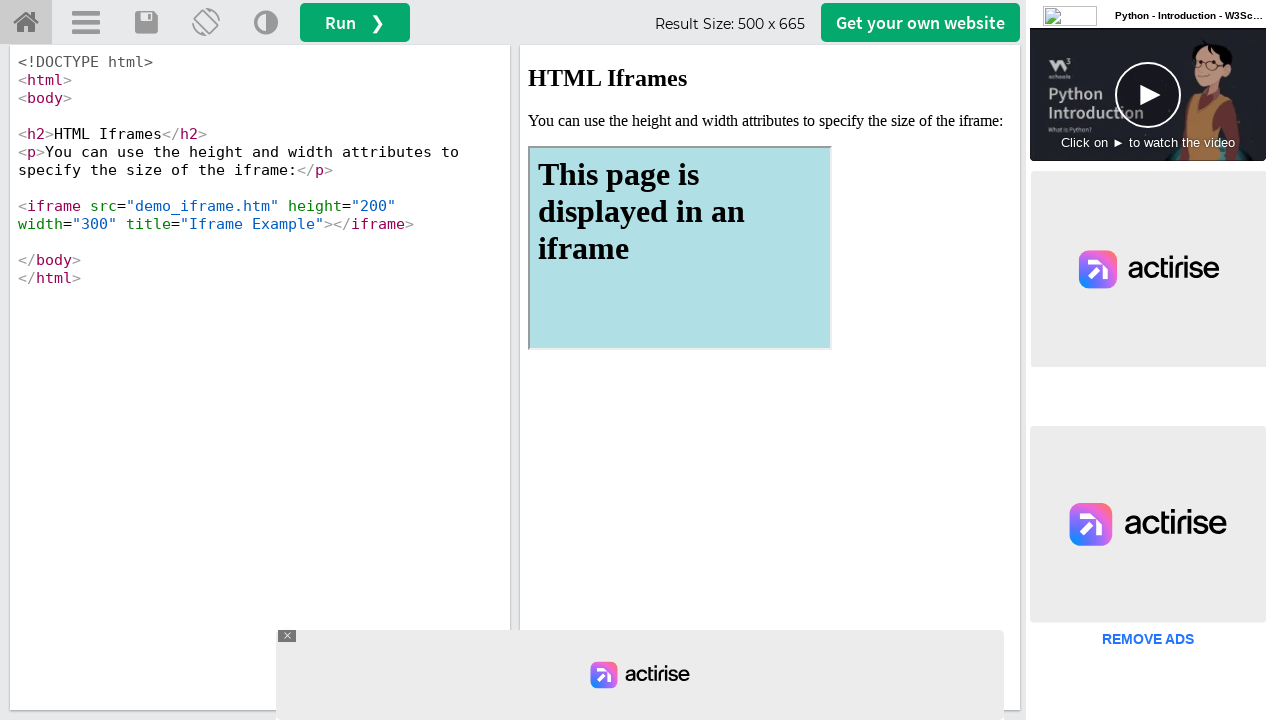

Clicked menu button in main document at (86, 23) on #menuButton
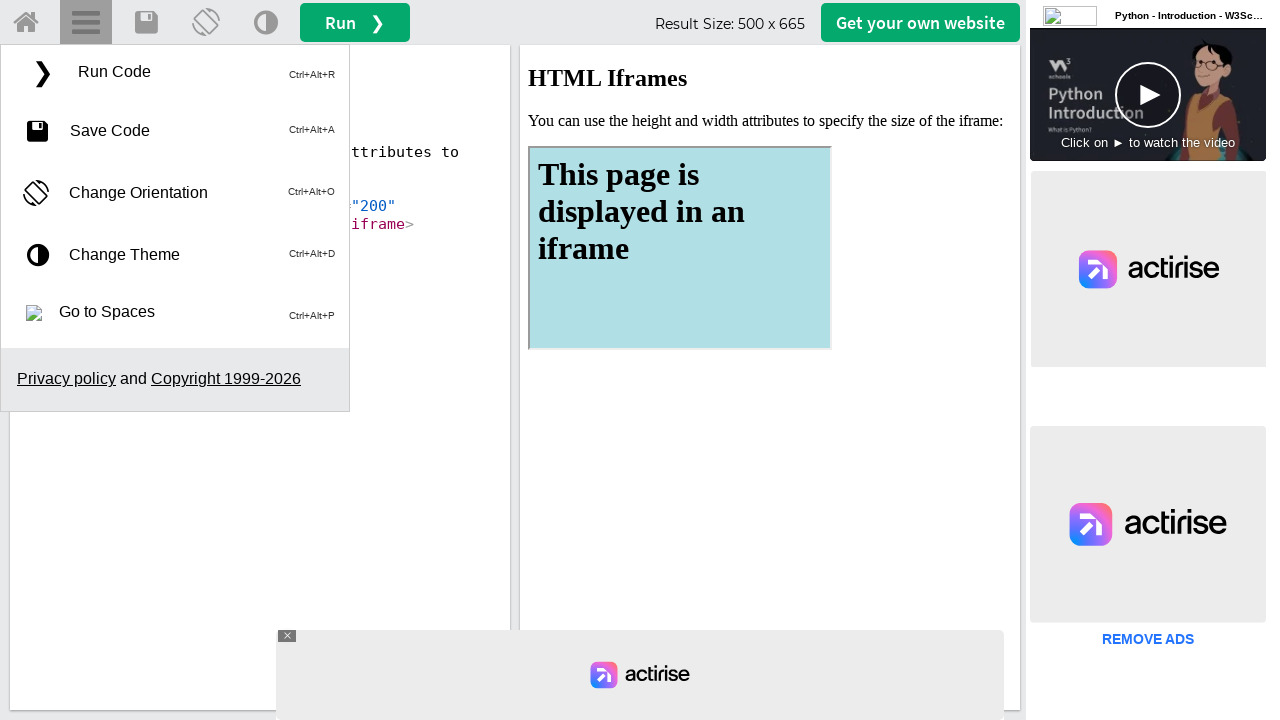

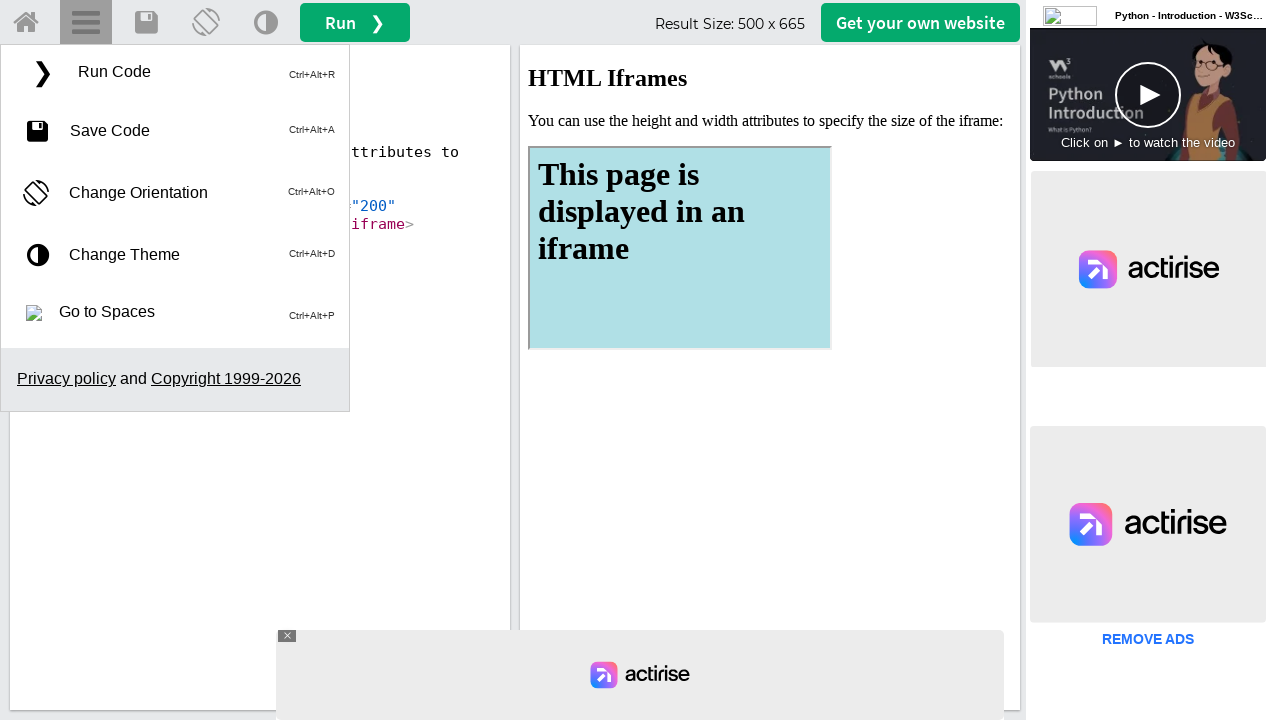